Tests that the "Clear completed" button displays correct text after marking an item complete.

Starting URL: https://demo.playwright.dev/todomvc

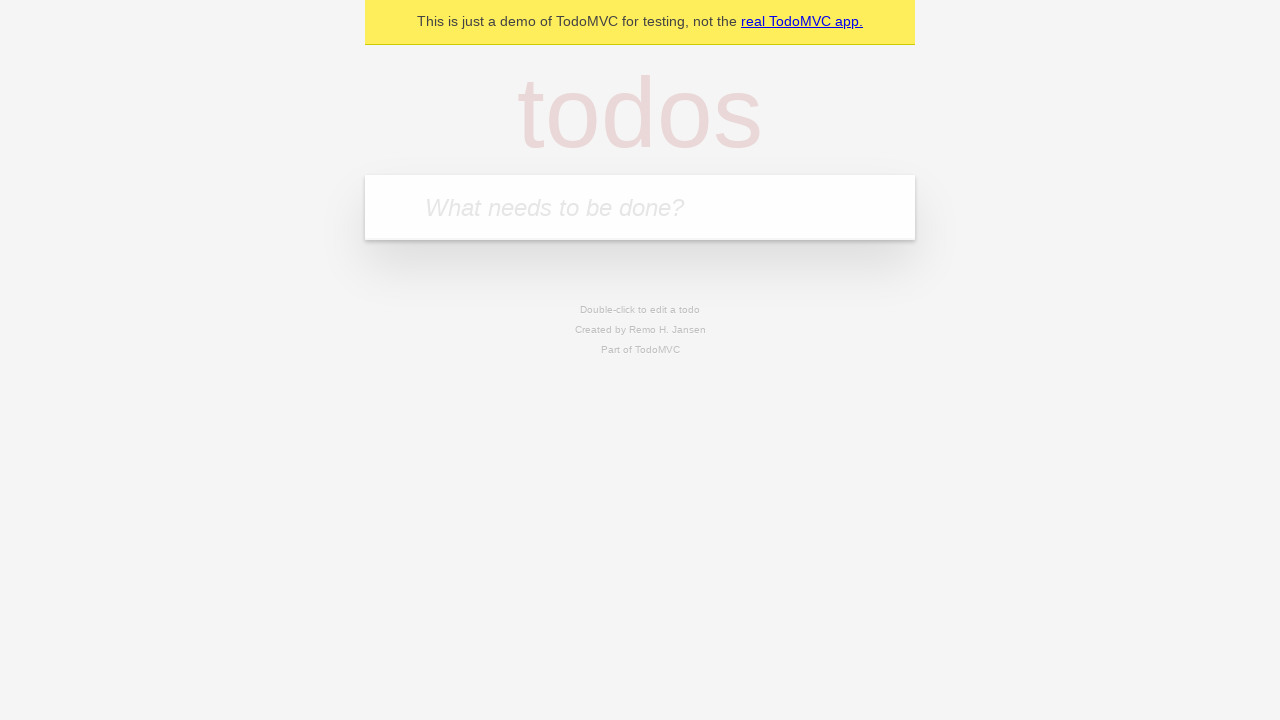

Filled todo input with 'buy some cheese' on internal:attr=[placeholder="What needs to be done?"i]
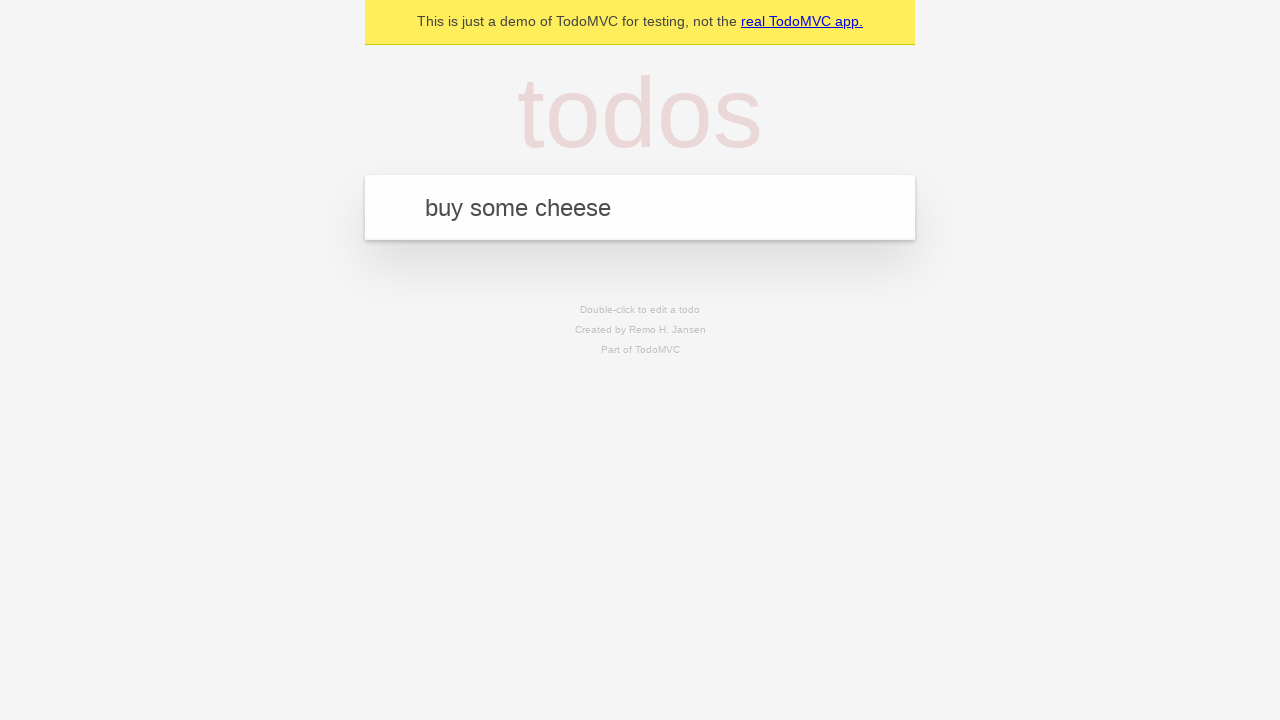

Pressed Enter to create first todo on internal:attr=[placeholder="What needs to be done?"i]
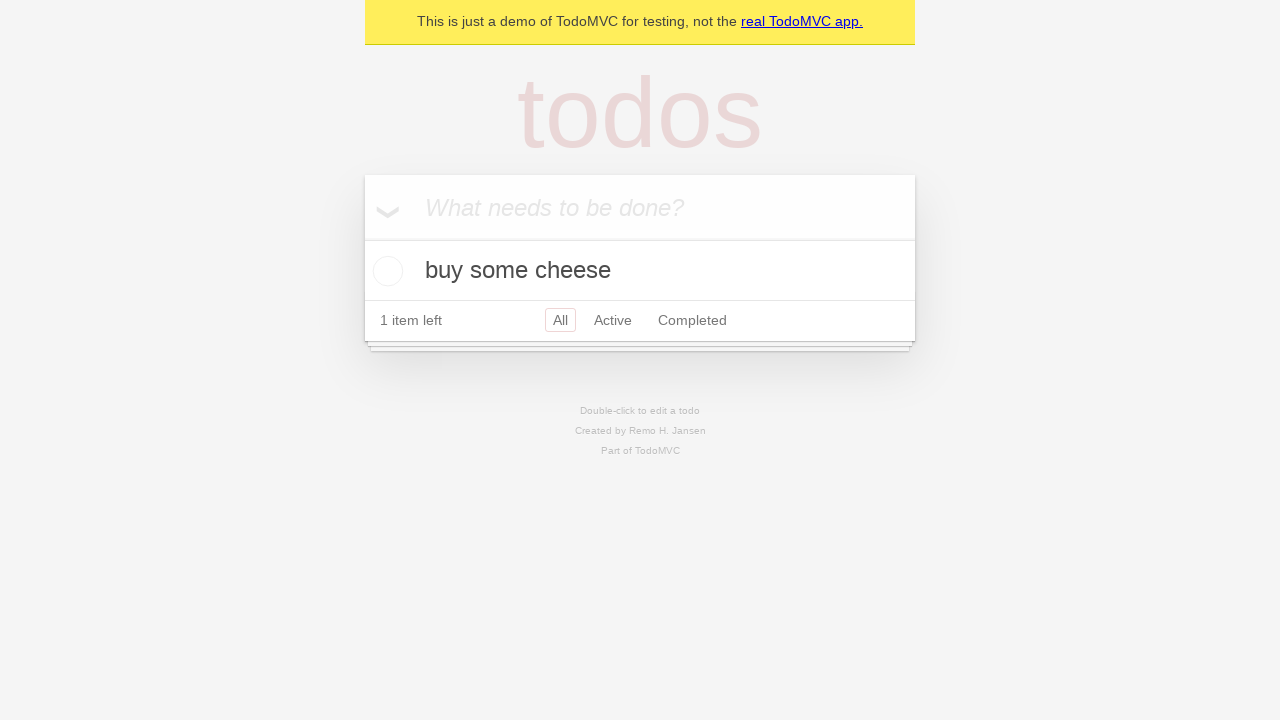

Filled todo input with 'feed the cat' on internal:attr=[placeholder="What needs to be done?"i]
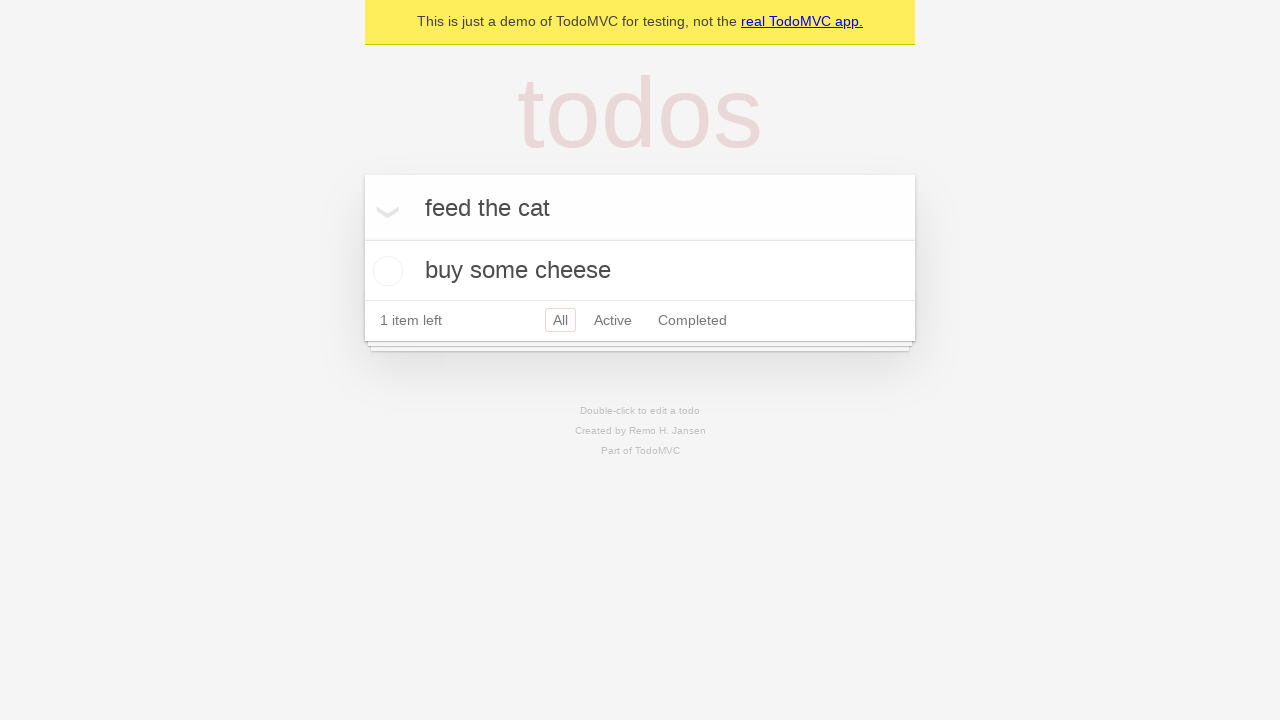

Pressed Enter to create second todo on internal:attr=[placeholder="What needs to be done?"i]
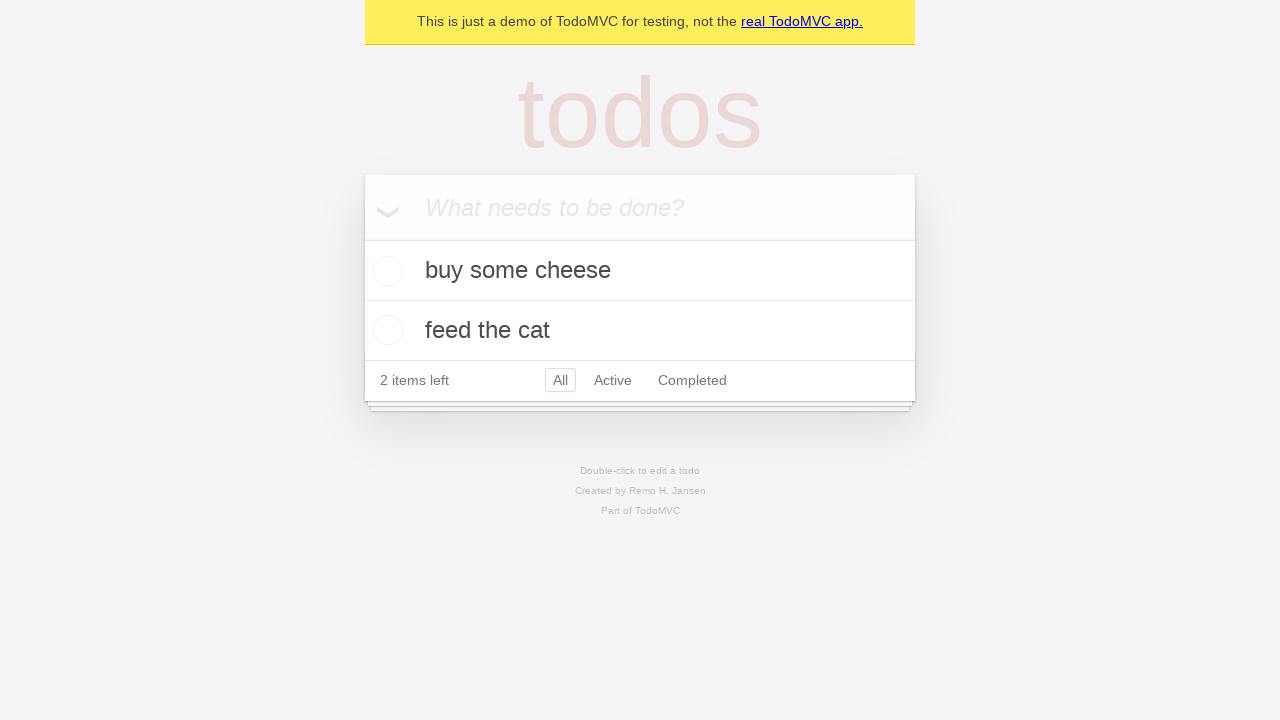

Filled todo input with 'book a doctors appointment' on internal:attr=[placeholder="What needs to be done?"i]
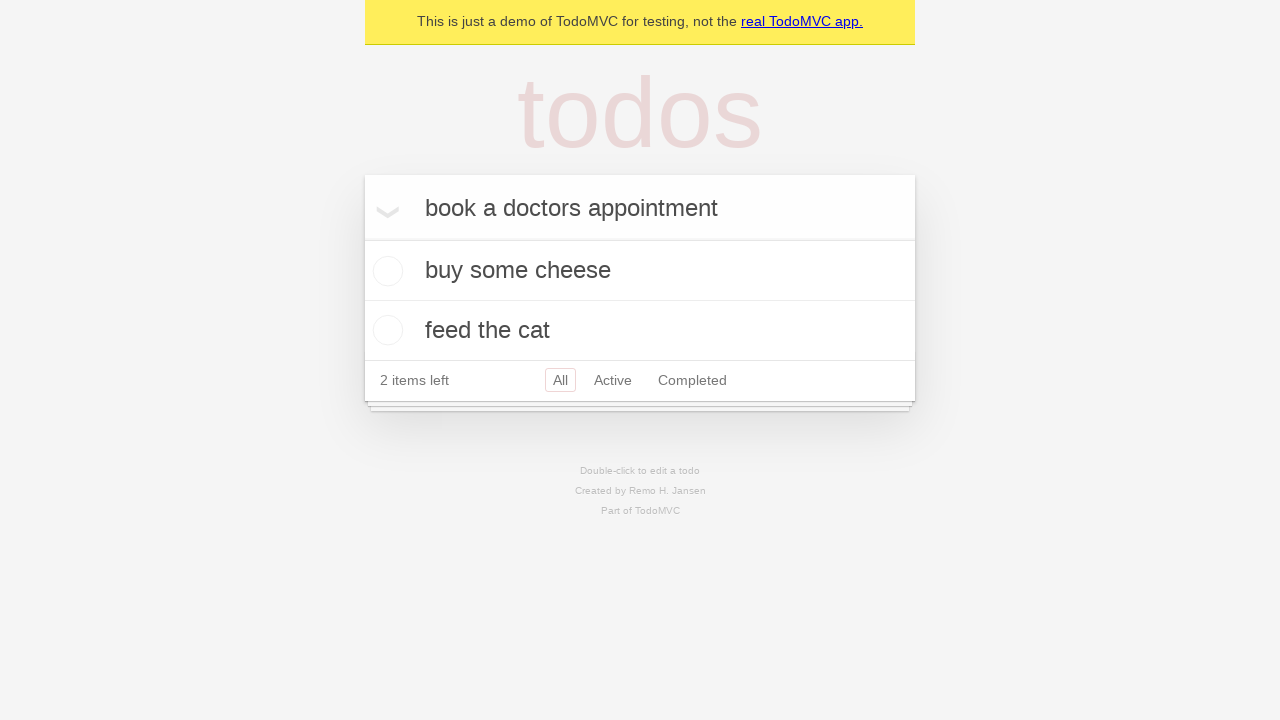

Pressed Enter to create third todo on internal:attr=[placeholder="What needs to be done?"i]
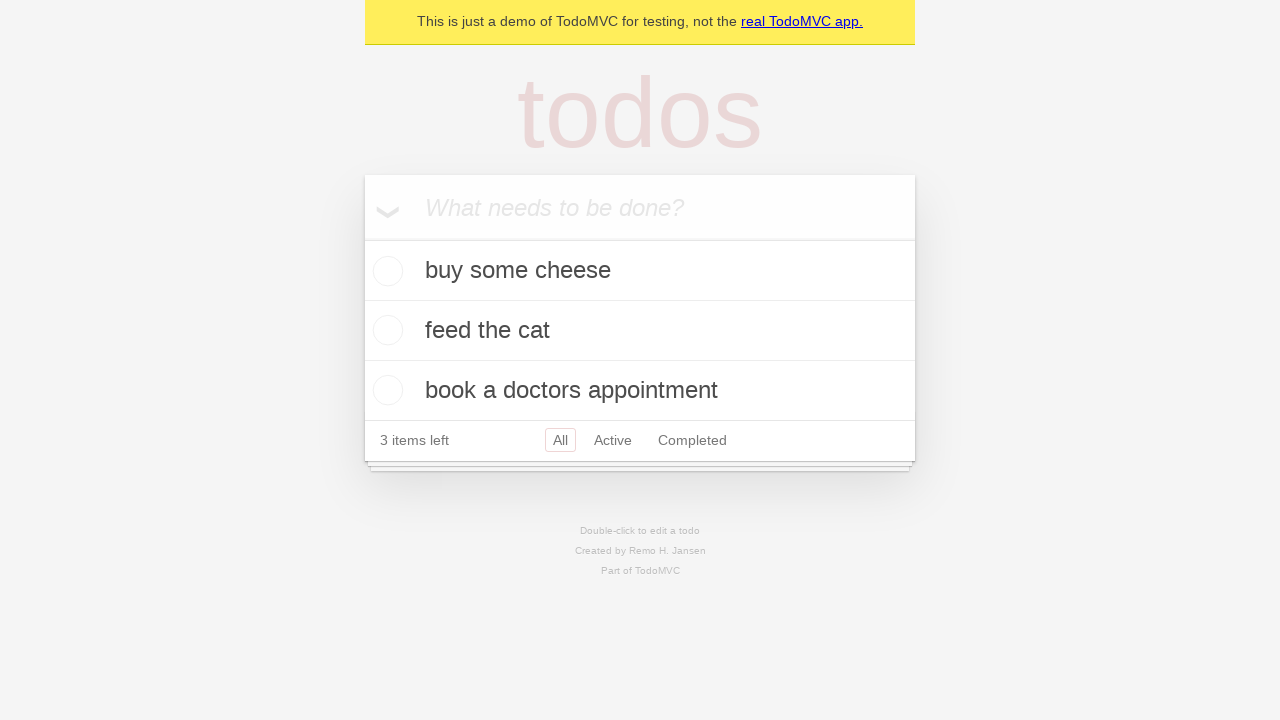

Waited for todos to be created and visible
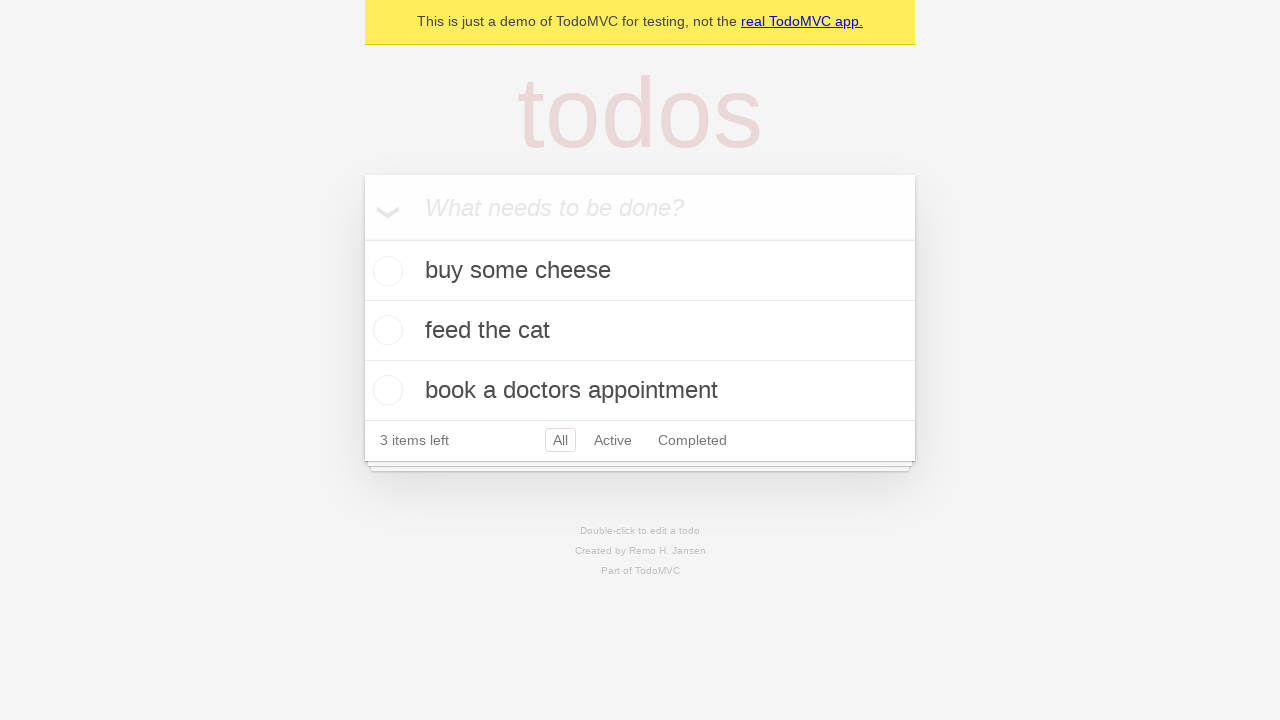

Marked first todo item as complete at (385, 271) on .todo-list li .toggle >> nth=0
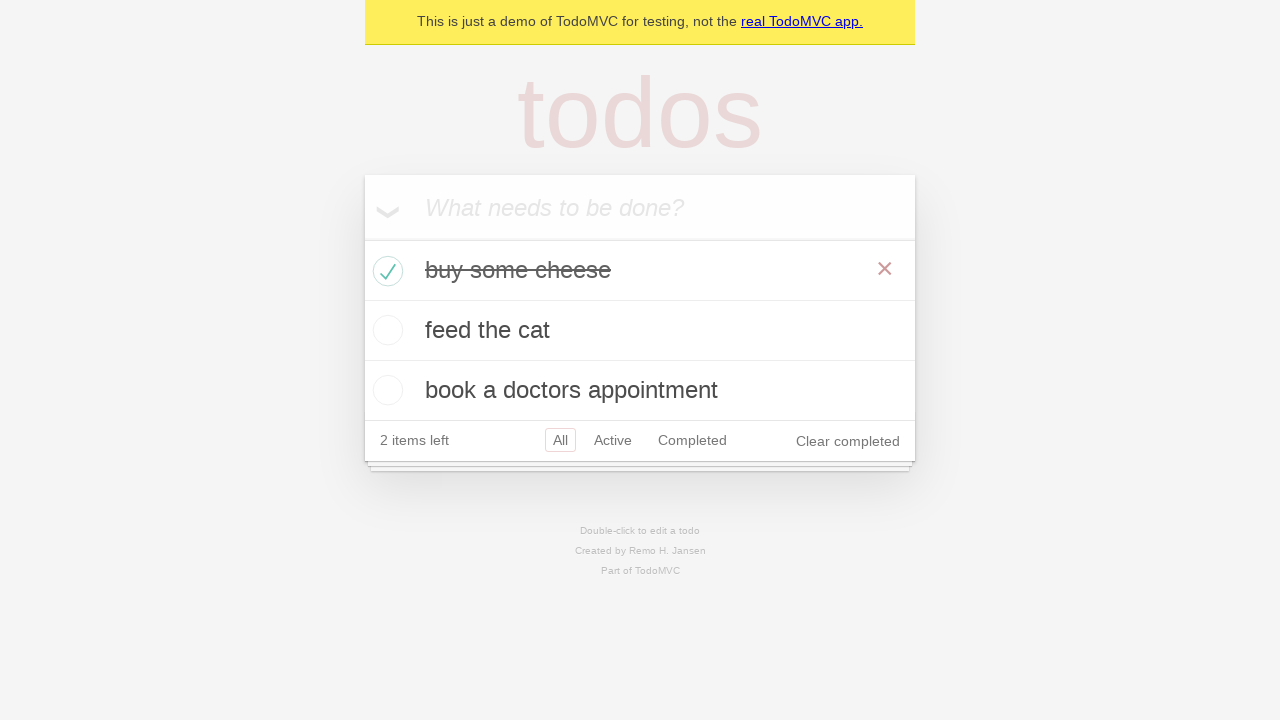

Clear completed button became visible after marking item complete
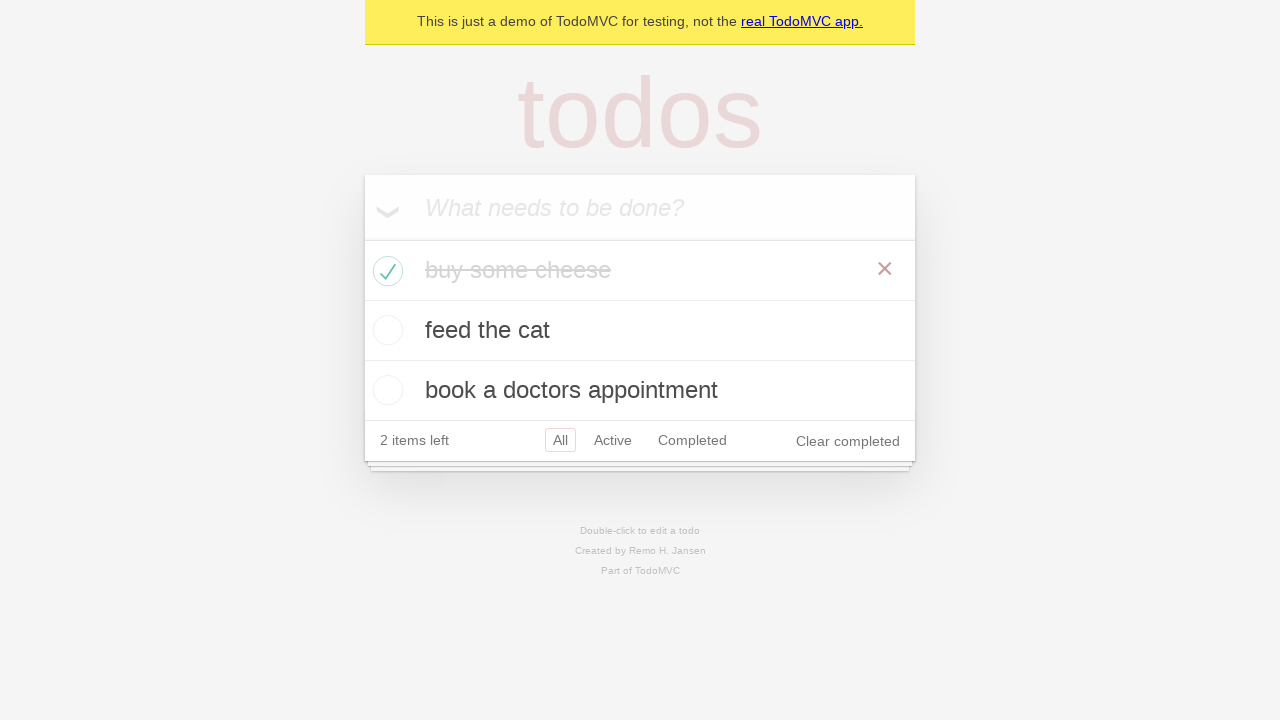

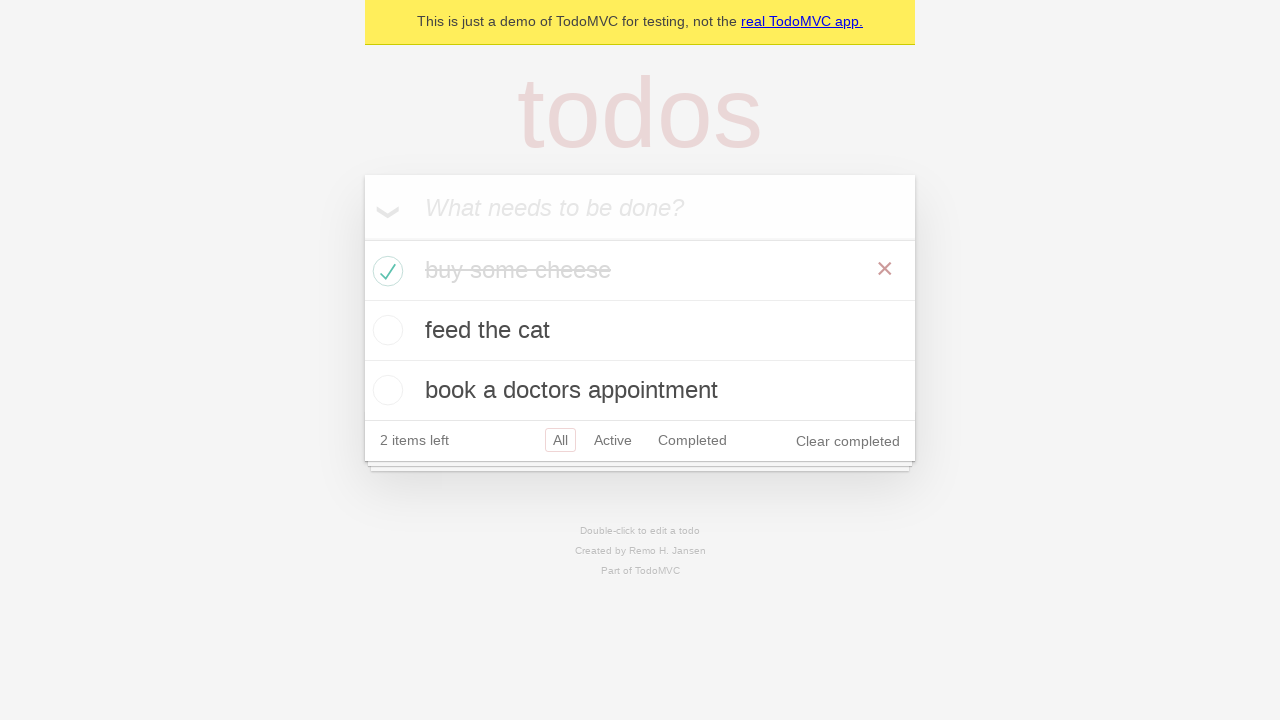